Navigates to DuckDuckGo homepage and verifies the page title matches expected value

Starting URL: https://duckduckgo.com/

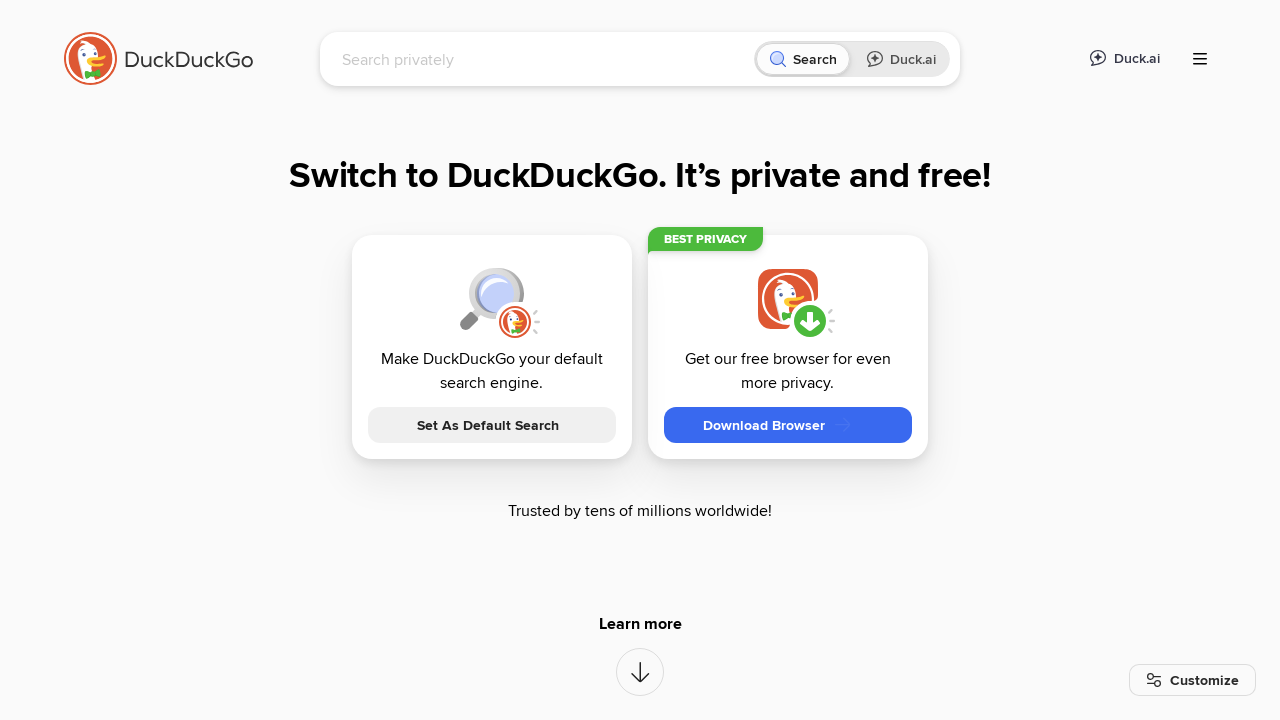

Navigated to DuckDuckGo homepage
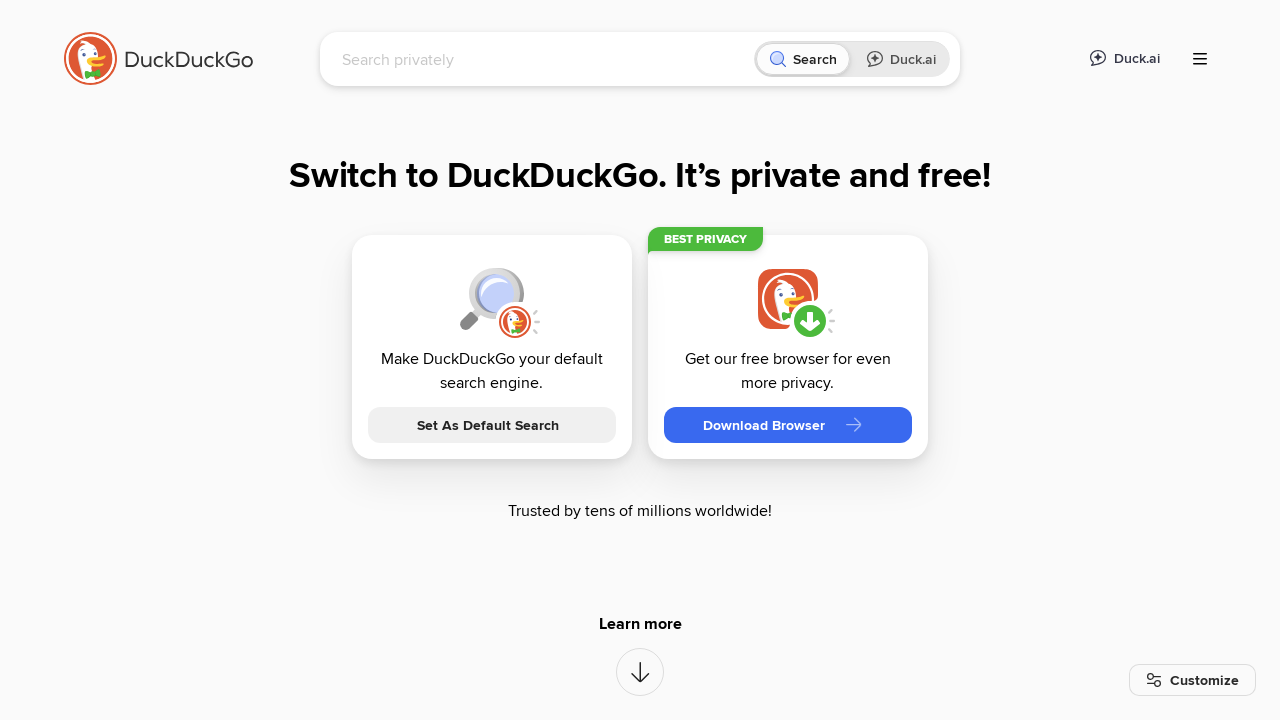

DuckDuckGo homepage DOM content loaded
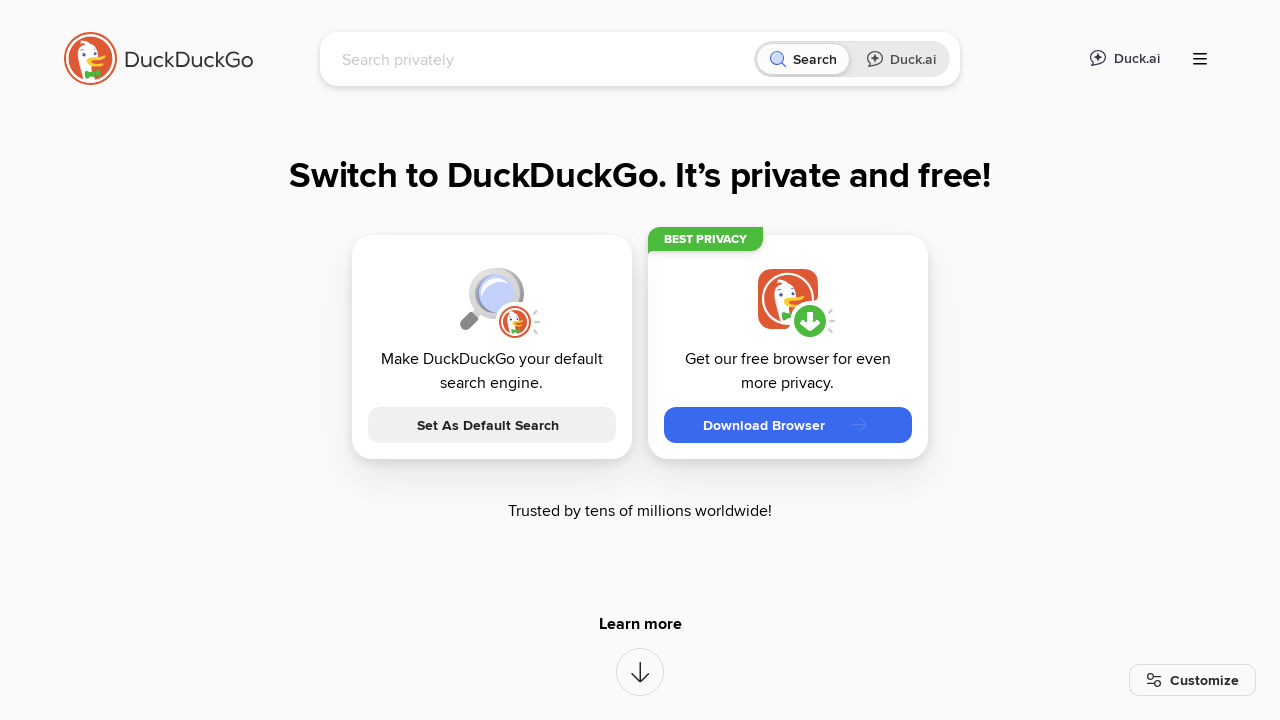

Verified page title contains 'DuckDuckGo'
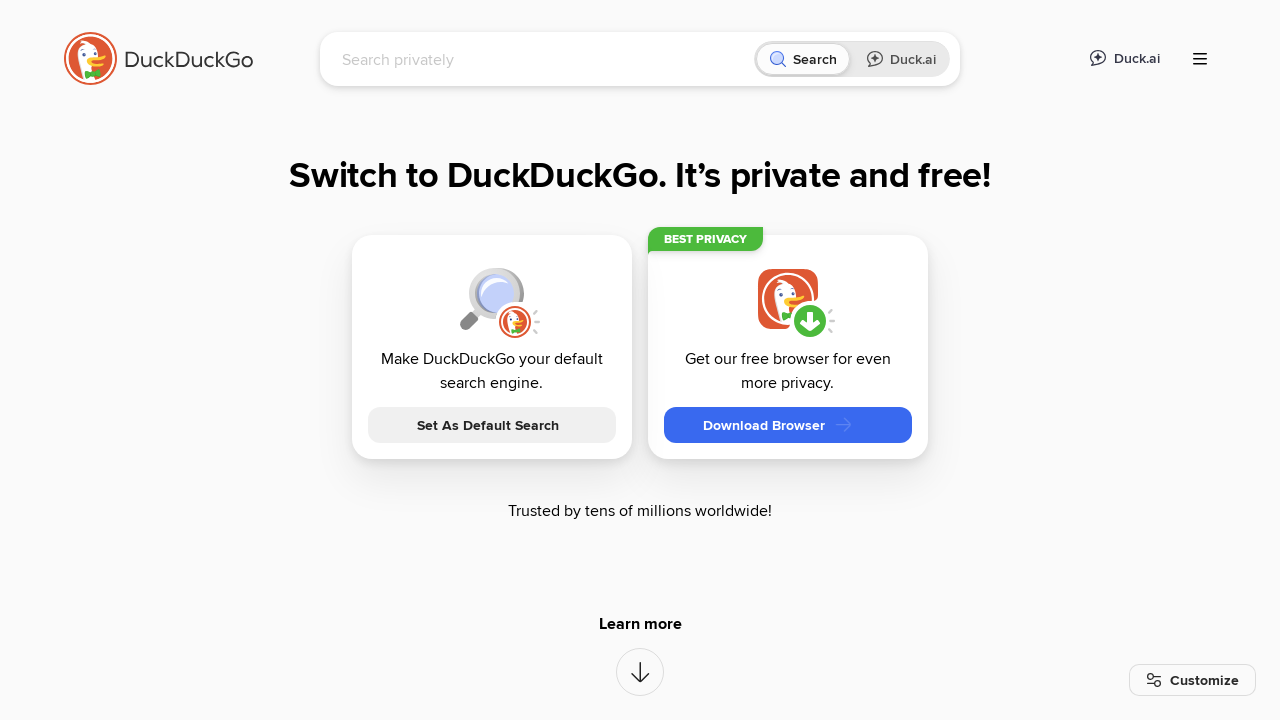

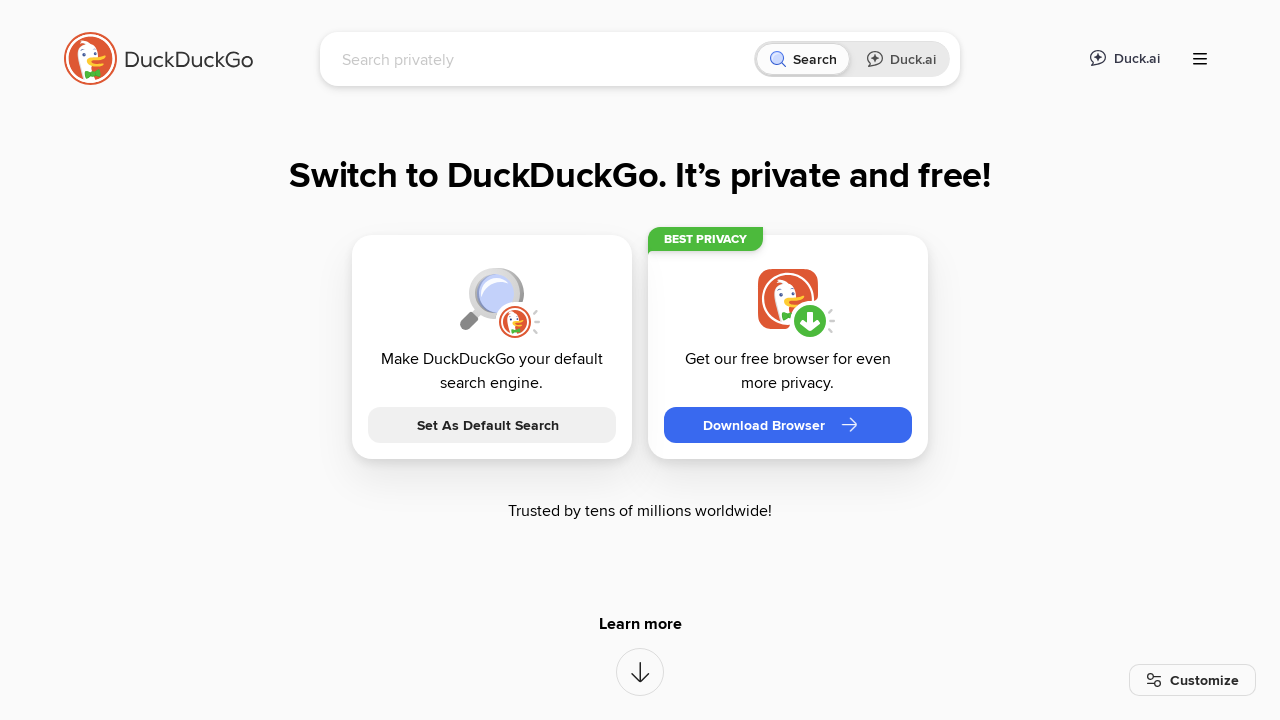